Tests navigation to login page via the toggle menu by clicking the menu toggle, then clicking the Login link, and verifying the login page is displayed.

Starting URL: https://katalon-demo-cura.herokuapp.com/

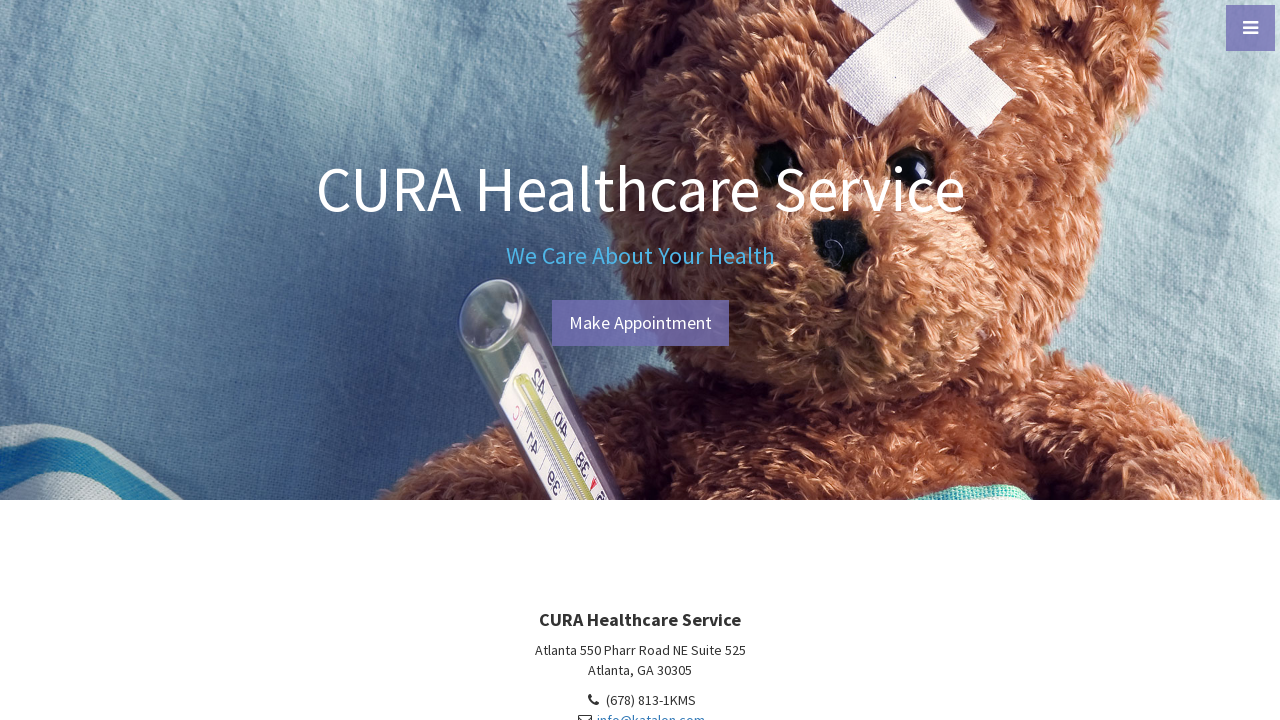

Clicked menu toggle button at (1250, 28) on #menu-toggle
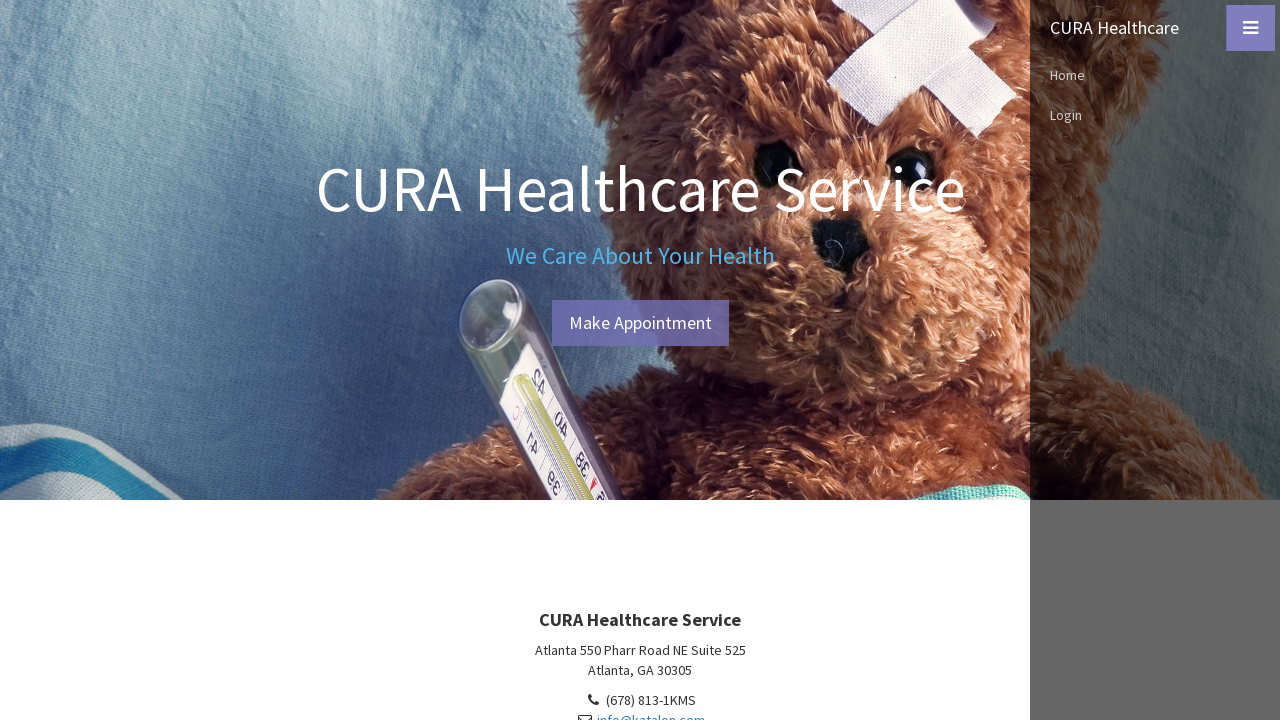

Clicked Login link from toggle menu at (1155, 115) on xpath=(//a[normalize-space()='Login'])
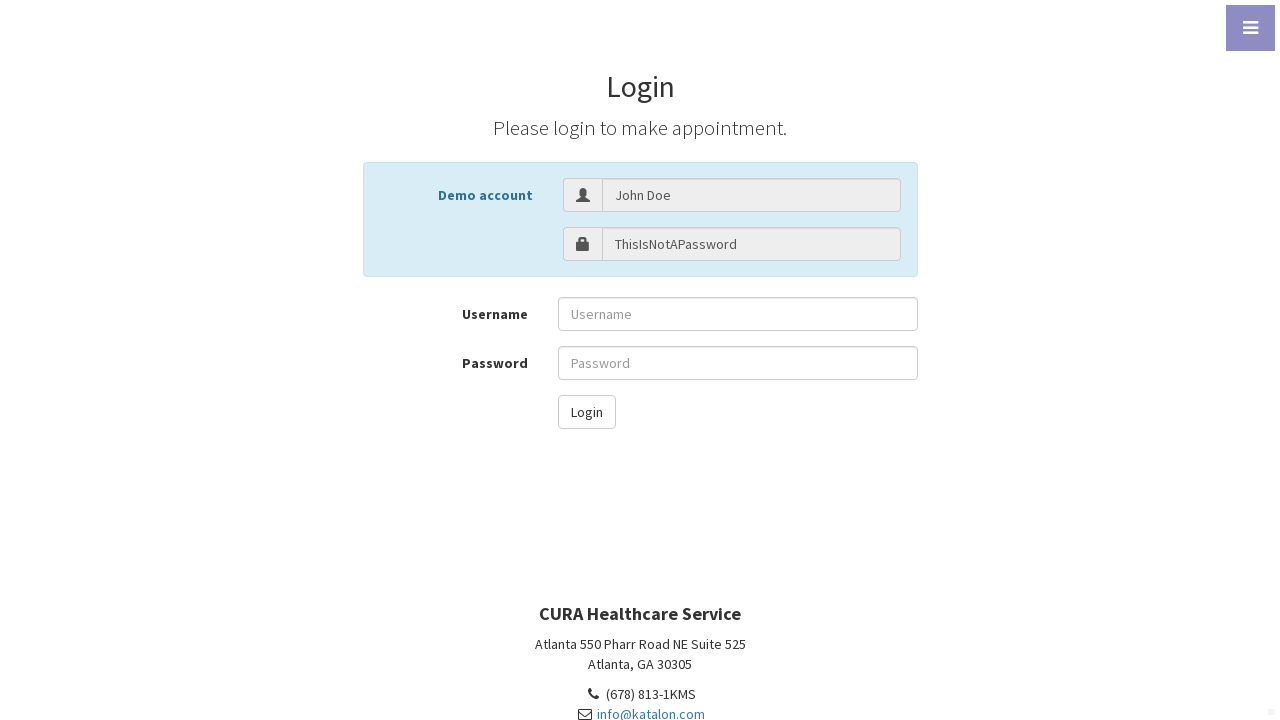

Username field loaded on login page
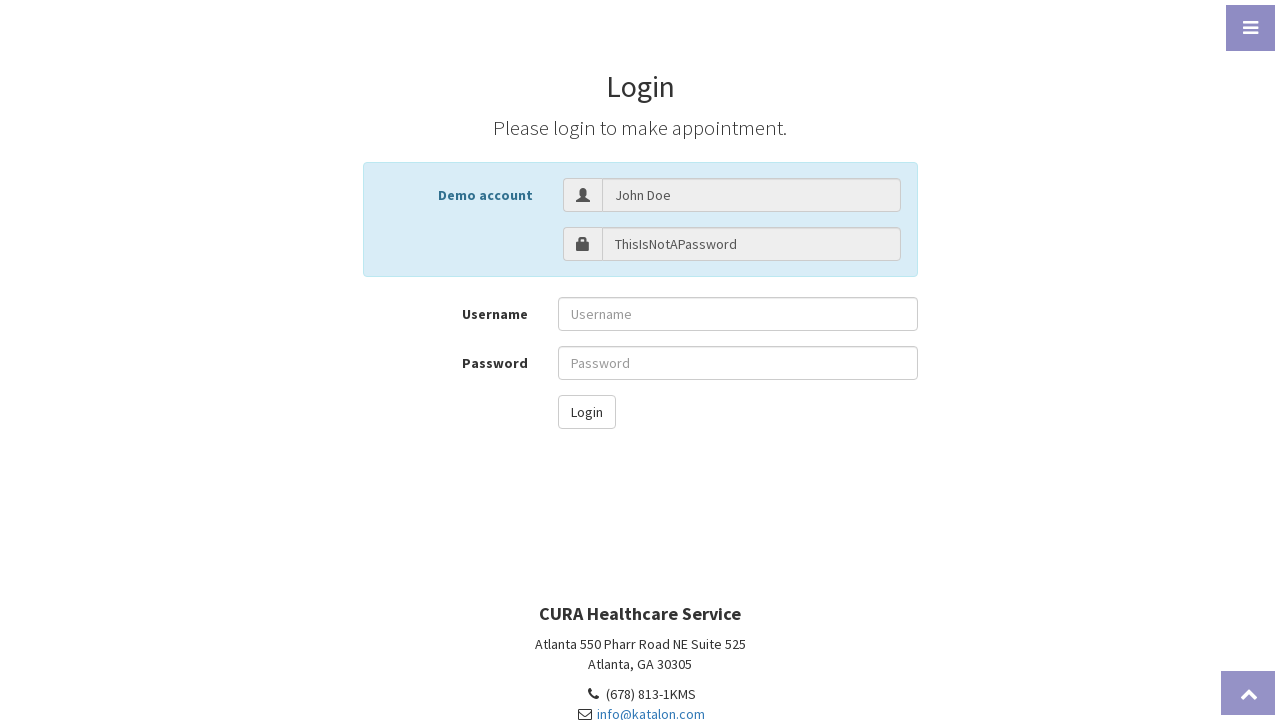

Verified username field is visible on login page
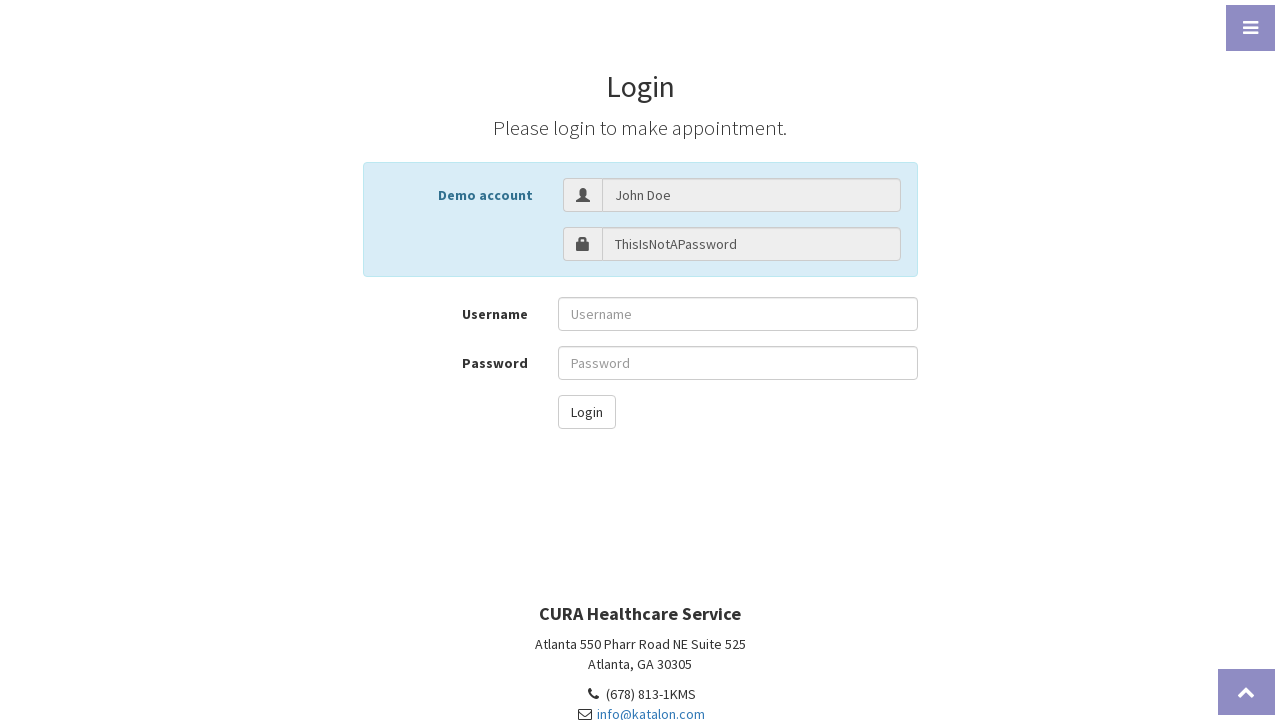

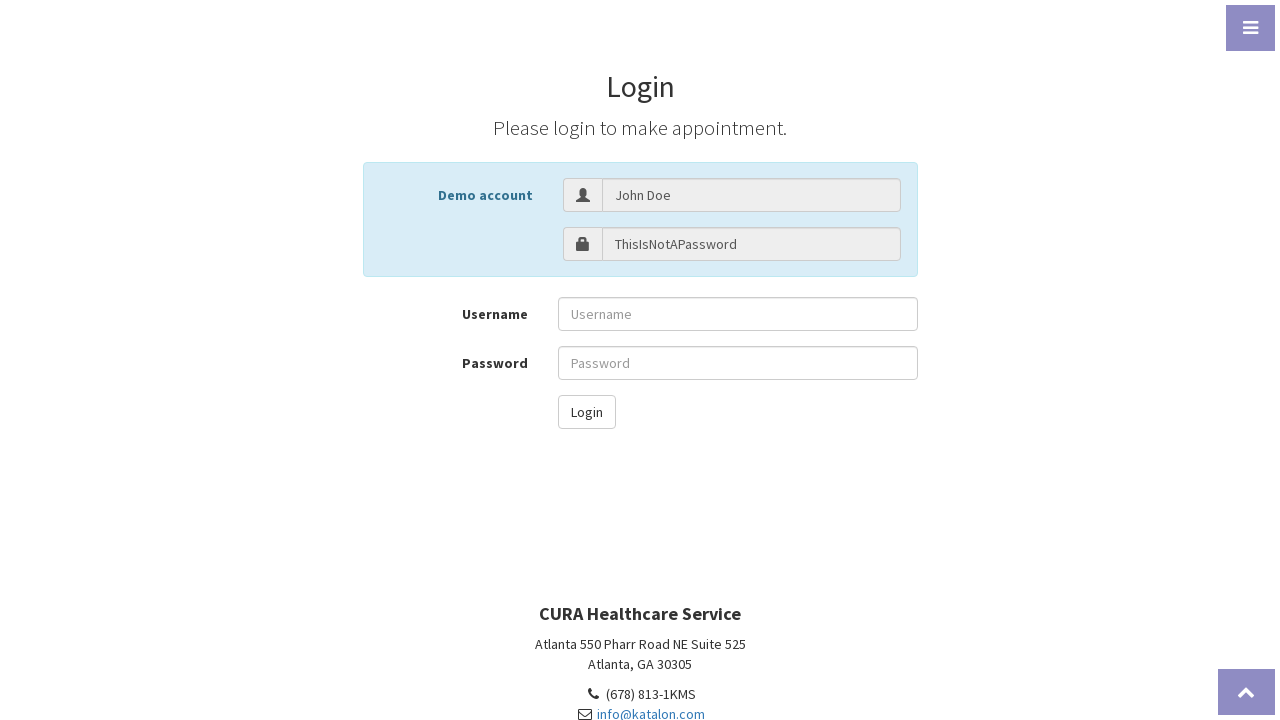